Tests a demo registration/contact form by filling in name, email, and password fields and submitting the form on a QSpiders practice UI scenario.

Starting URL: https://demoapps.qspiders.com/ui?scenario=1

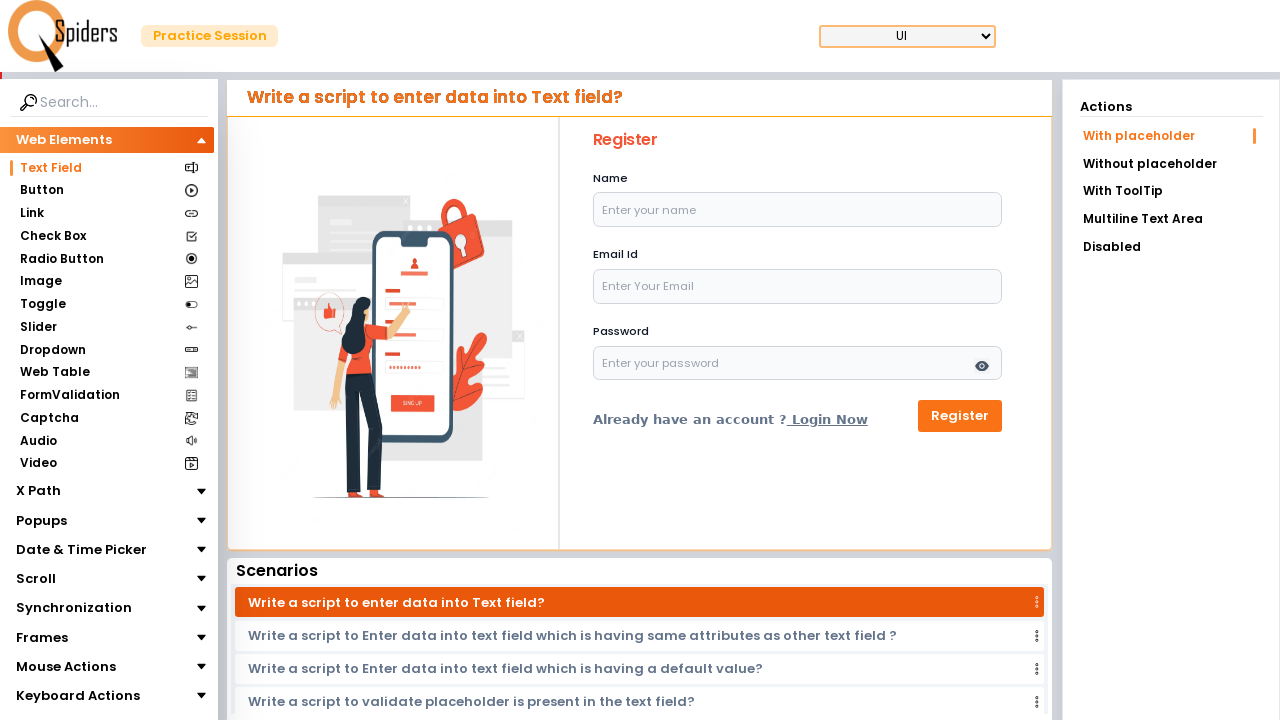

Filled name field with 'Marcus Thompson' on #name
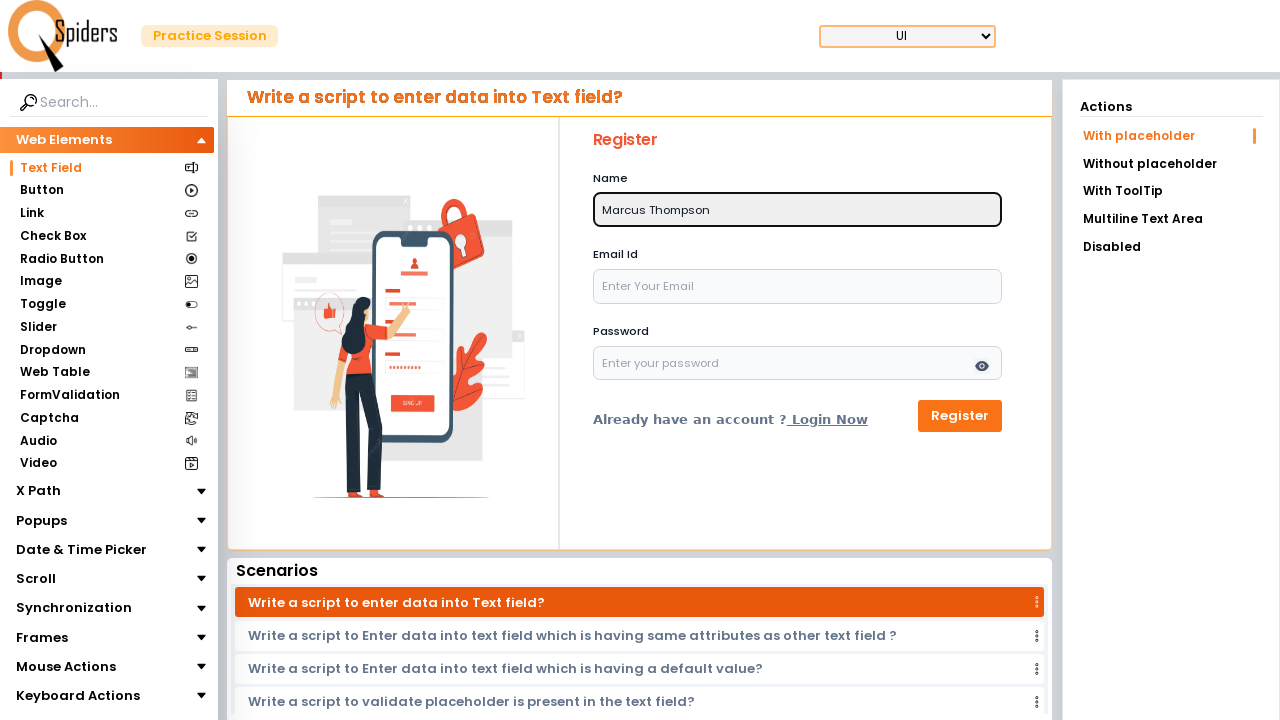

Filled email field with 'marcus.thompson@example.com' on input#email
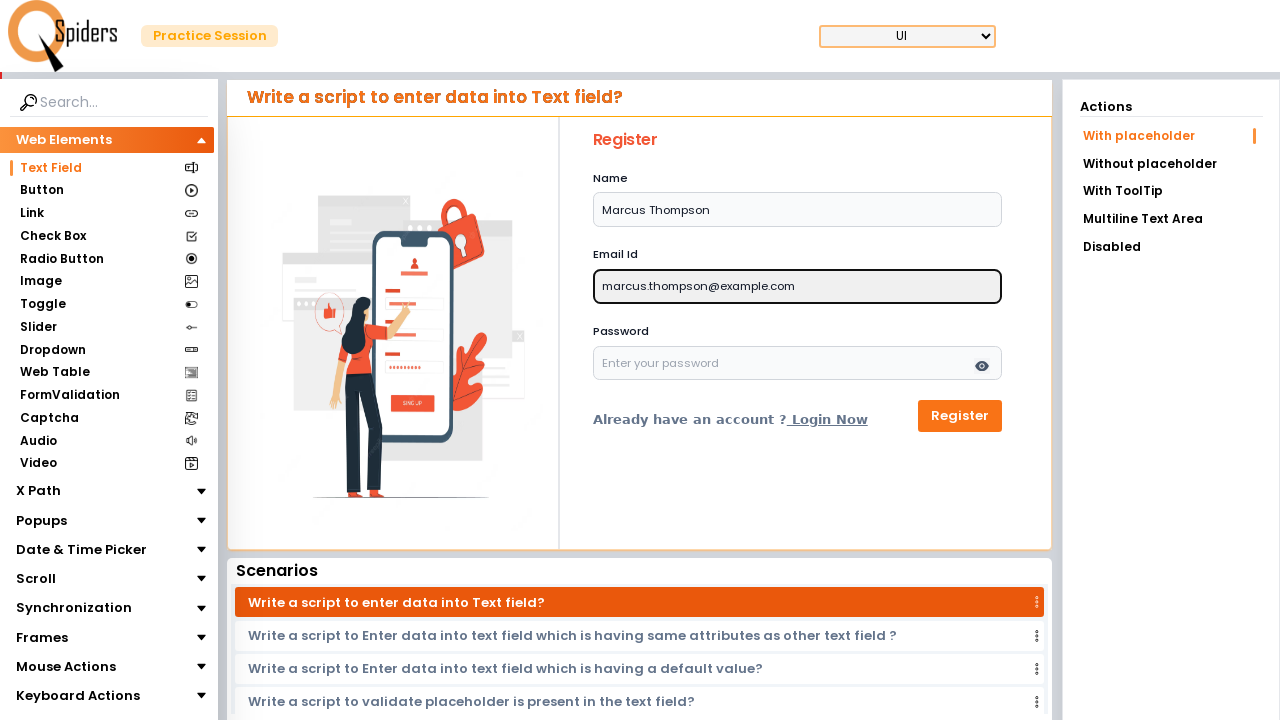

Filled password field with 'SecurePass456' on input#password
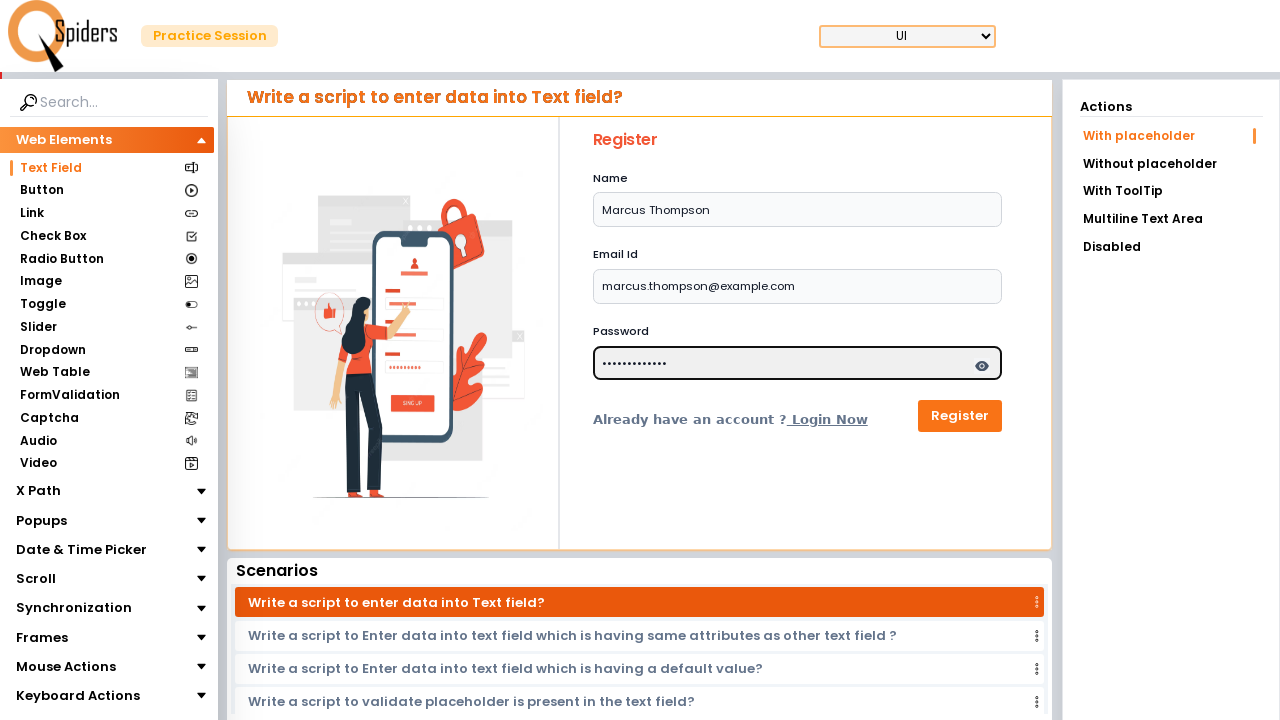

Clicked submit button to register the form at (960, 416) on button[type='submit']
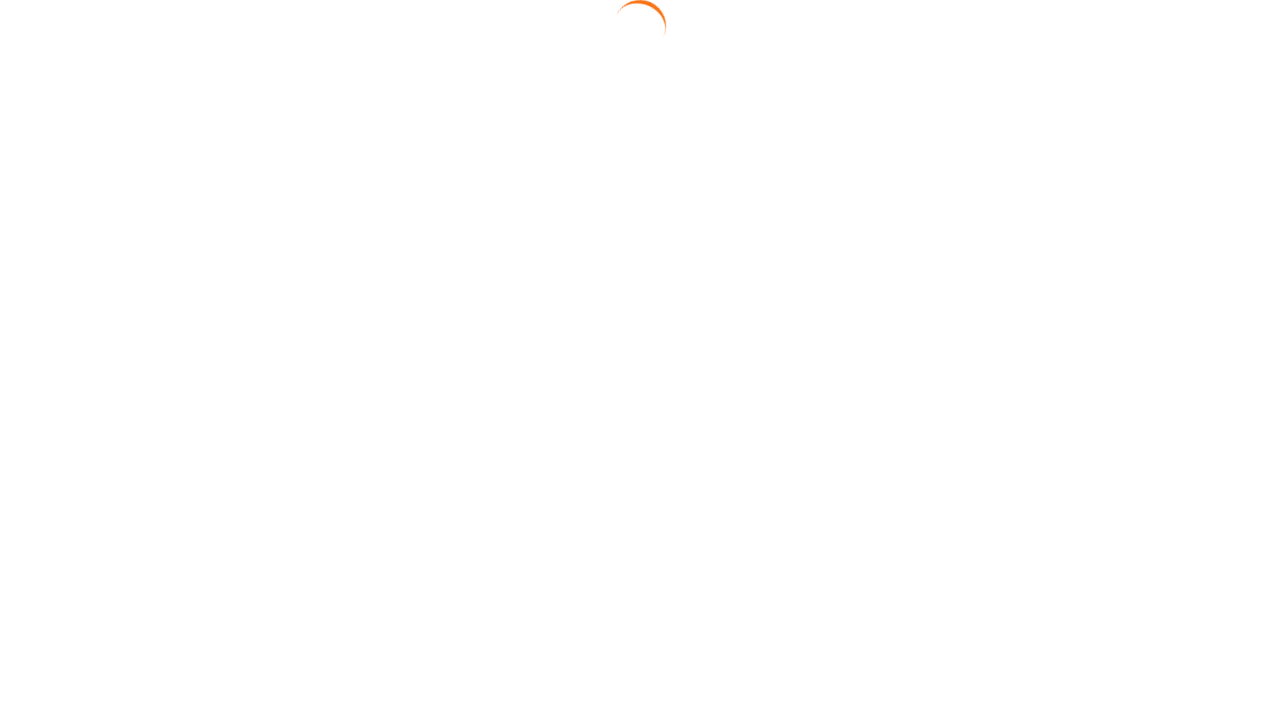

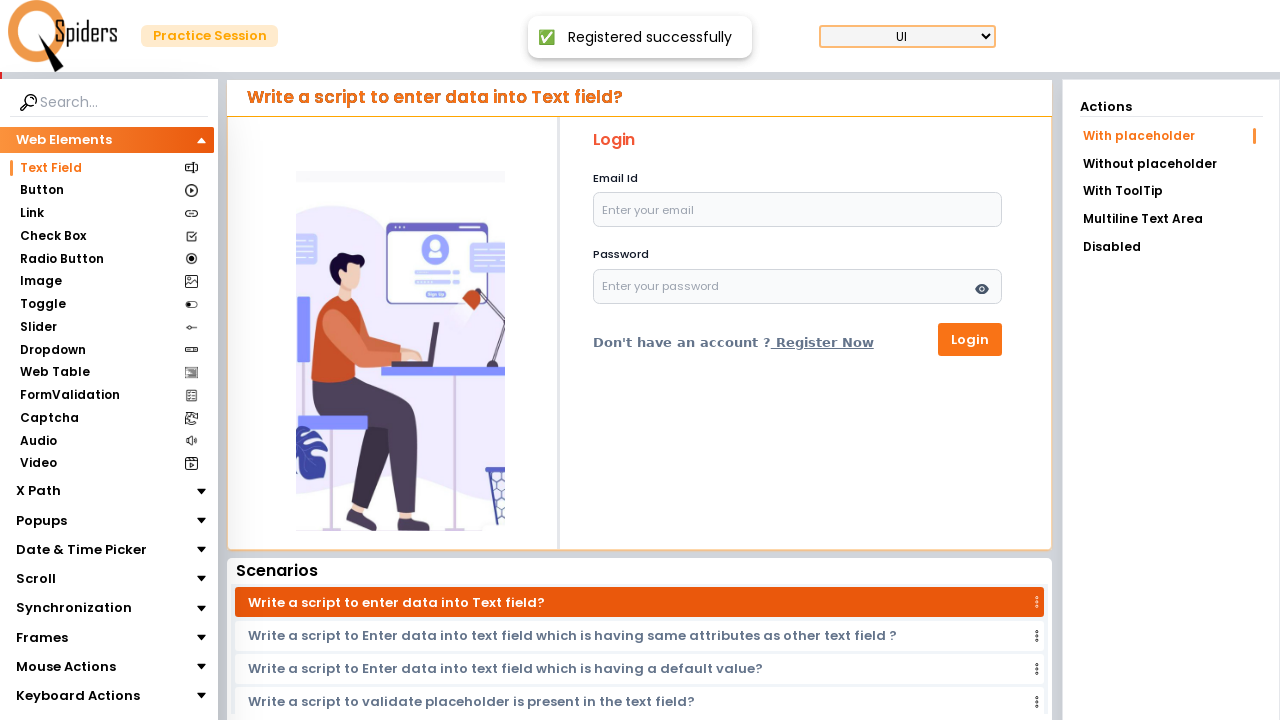